Simple test that navigates to the Selenium website and verifies the page loads by maximizing the browser window.

Starting URL: https://www.selenium.com/

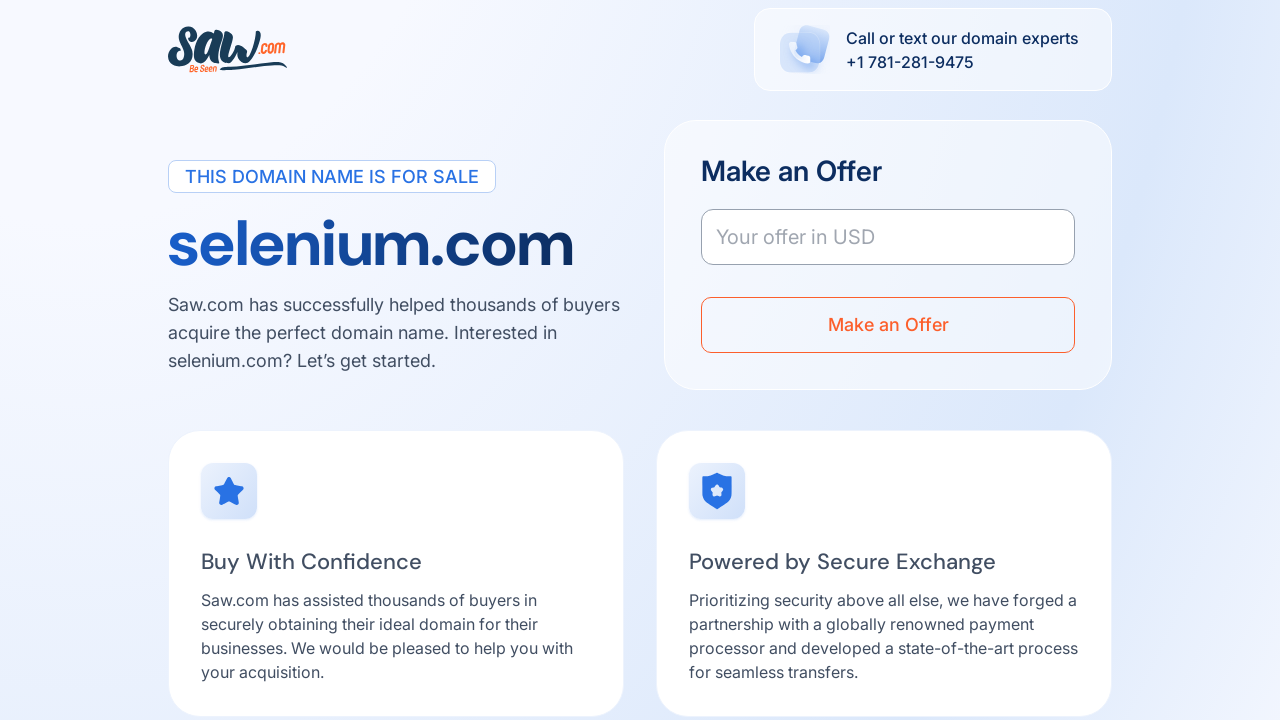

Navigated to https://www.selenium.com/
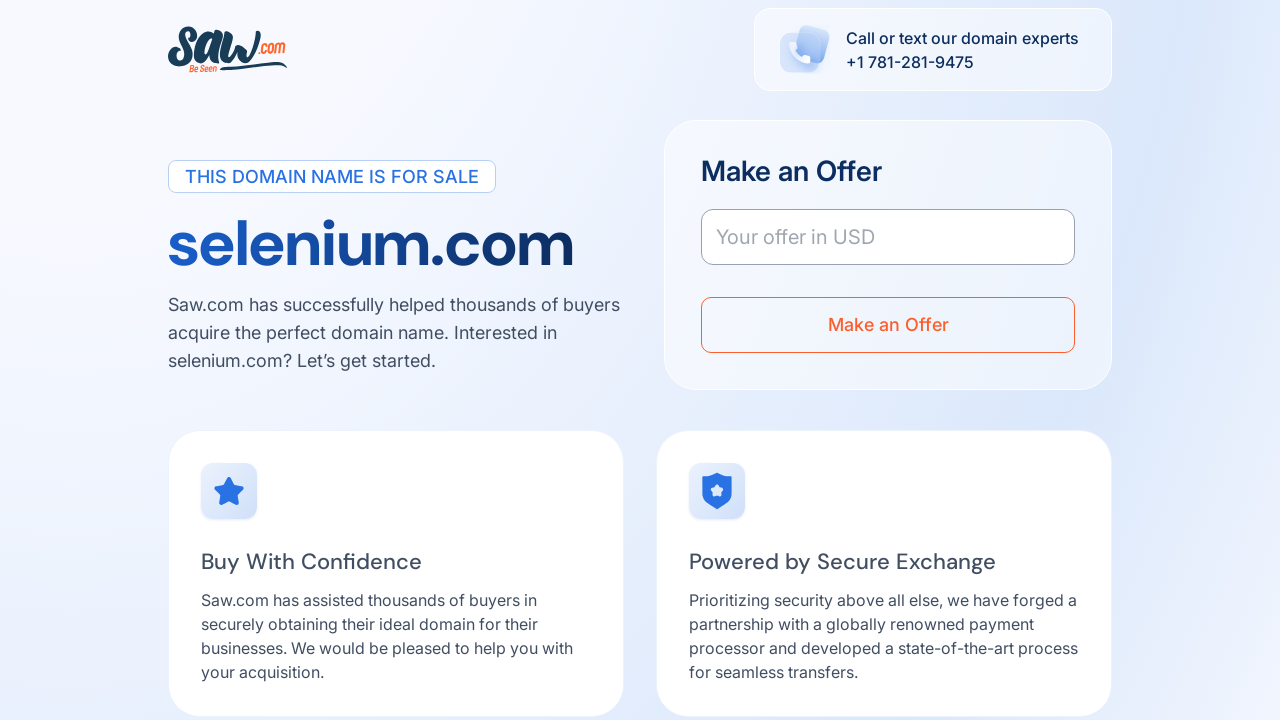

Maximized browser window to 1920x1080
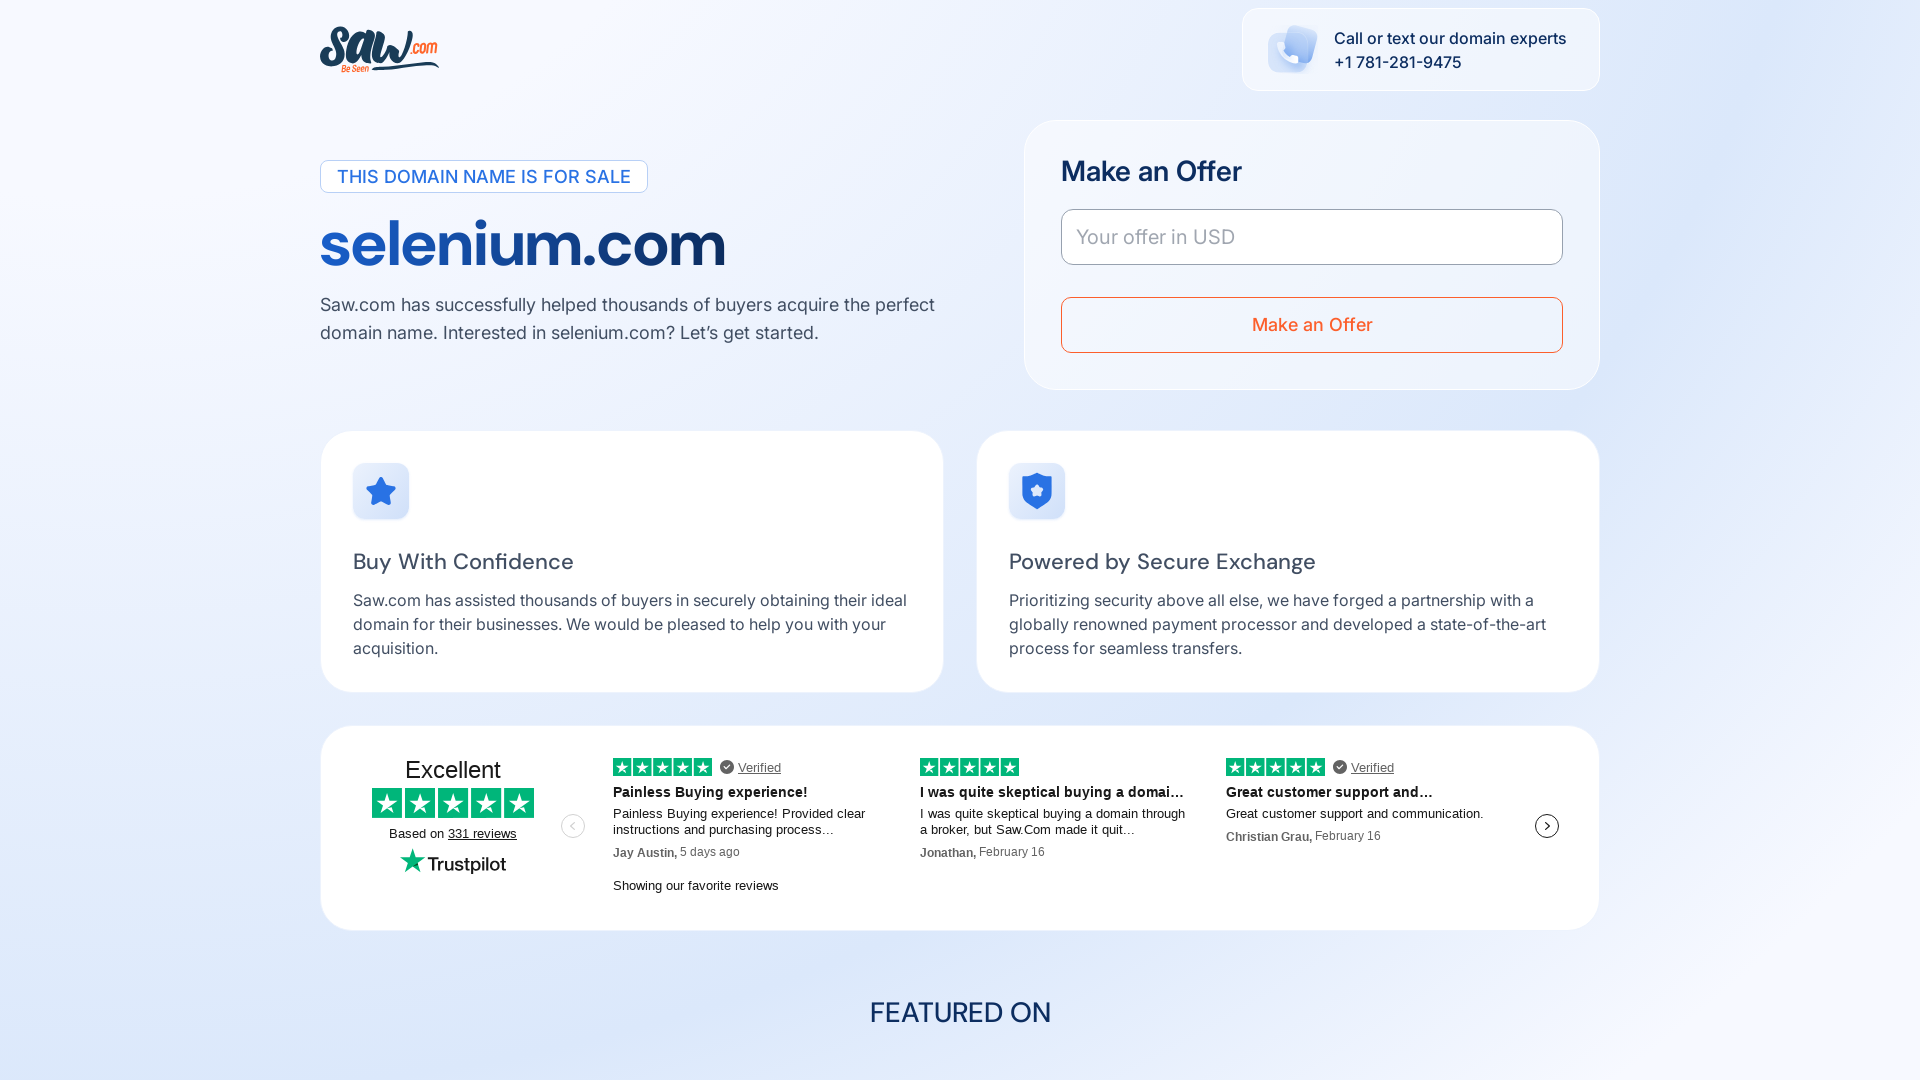

Page fully loaded
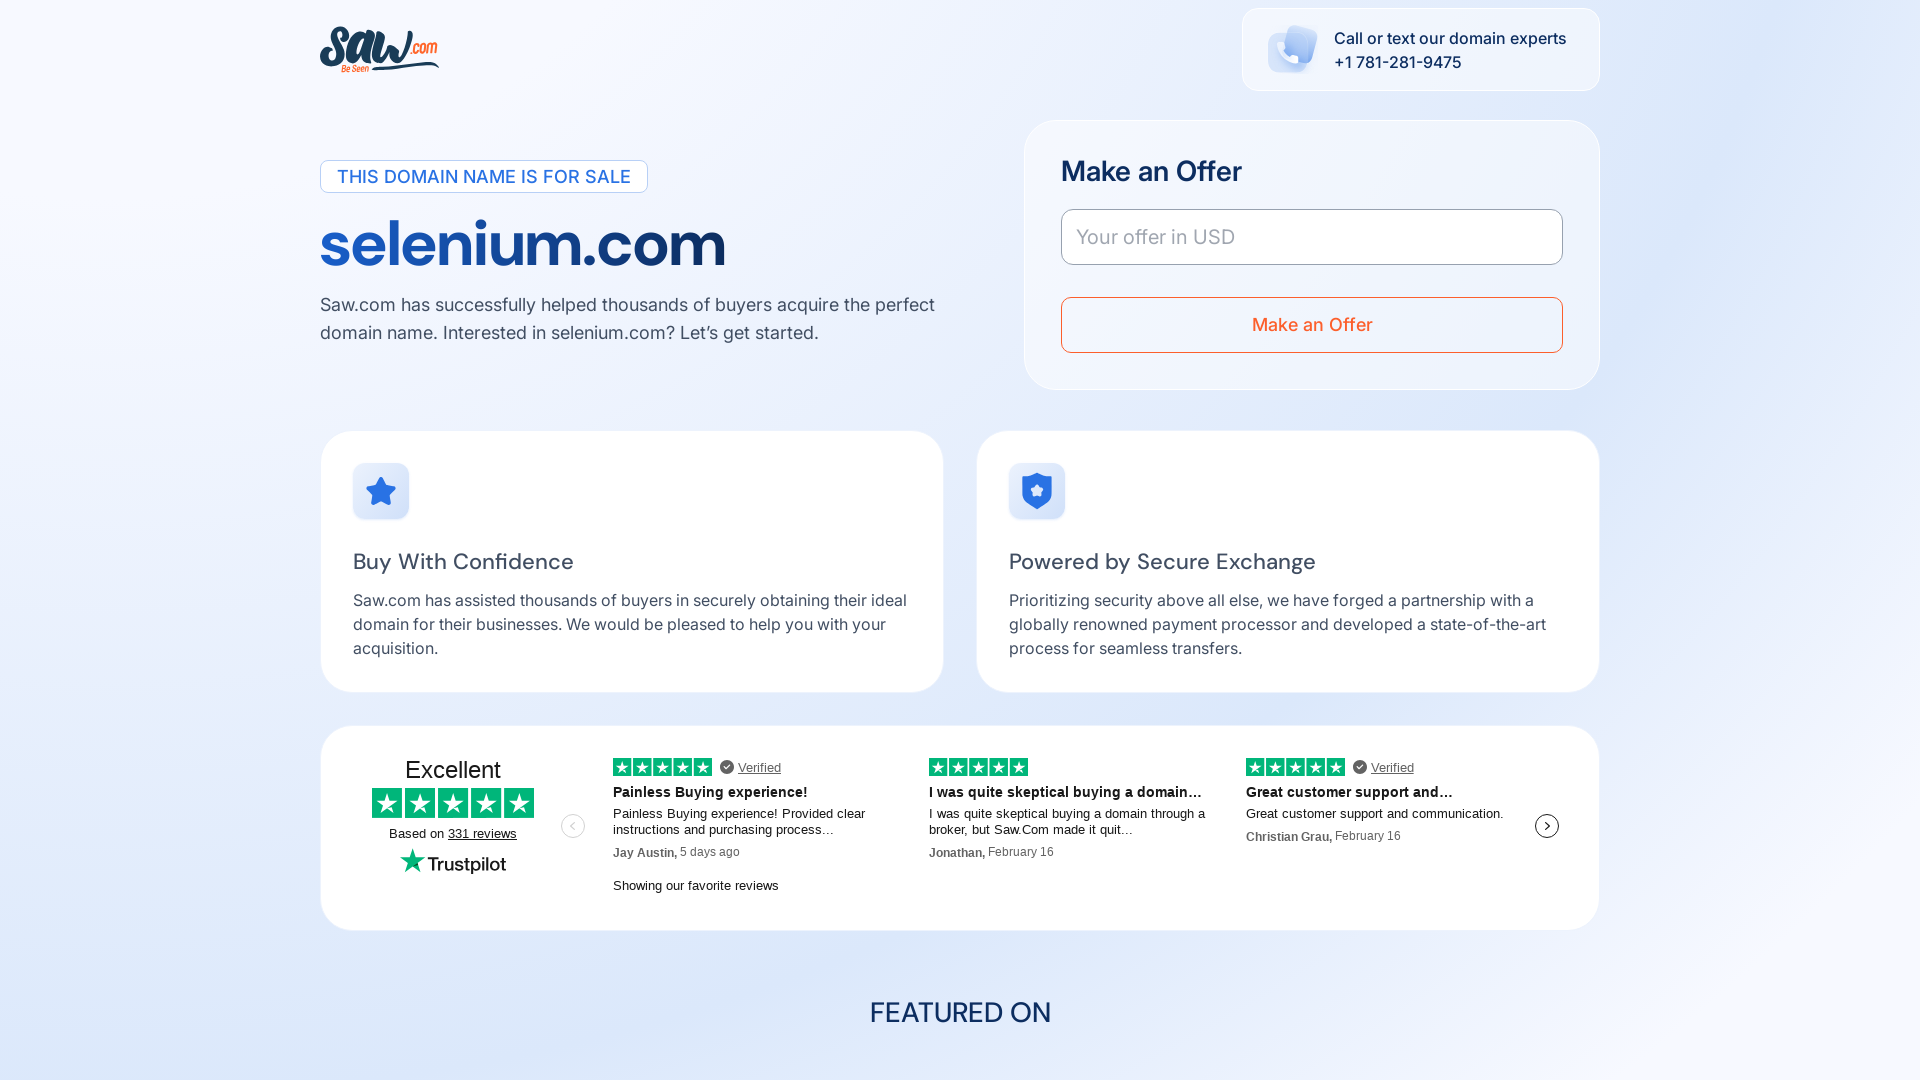

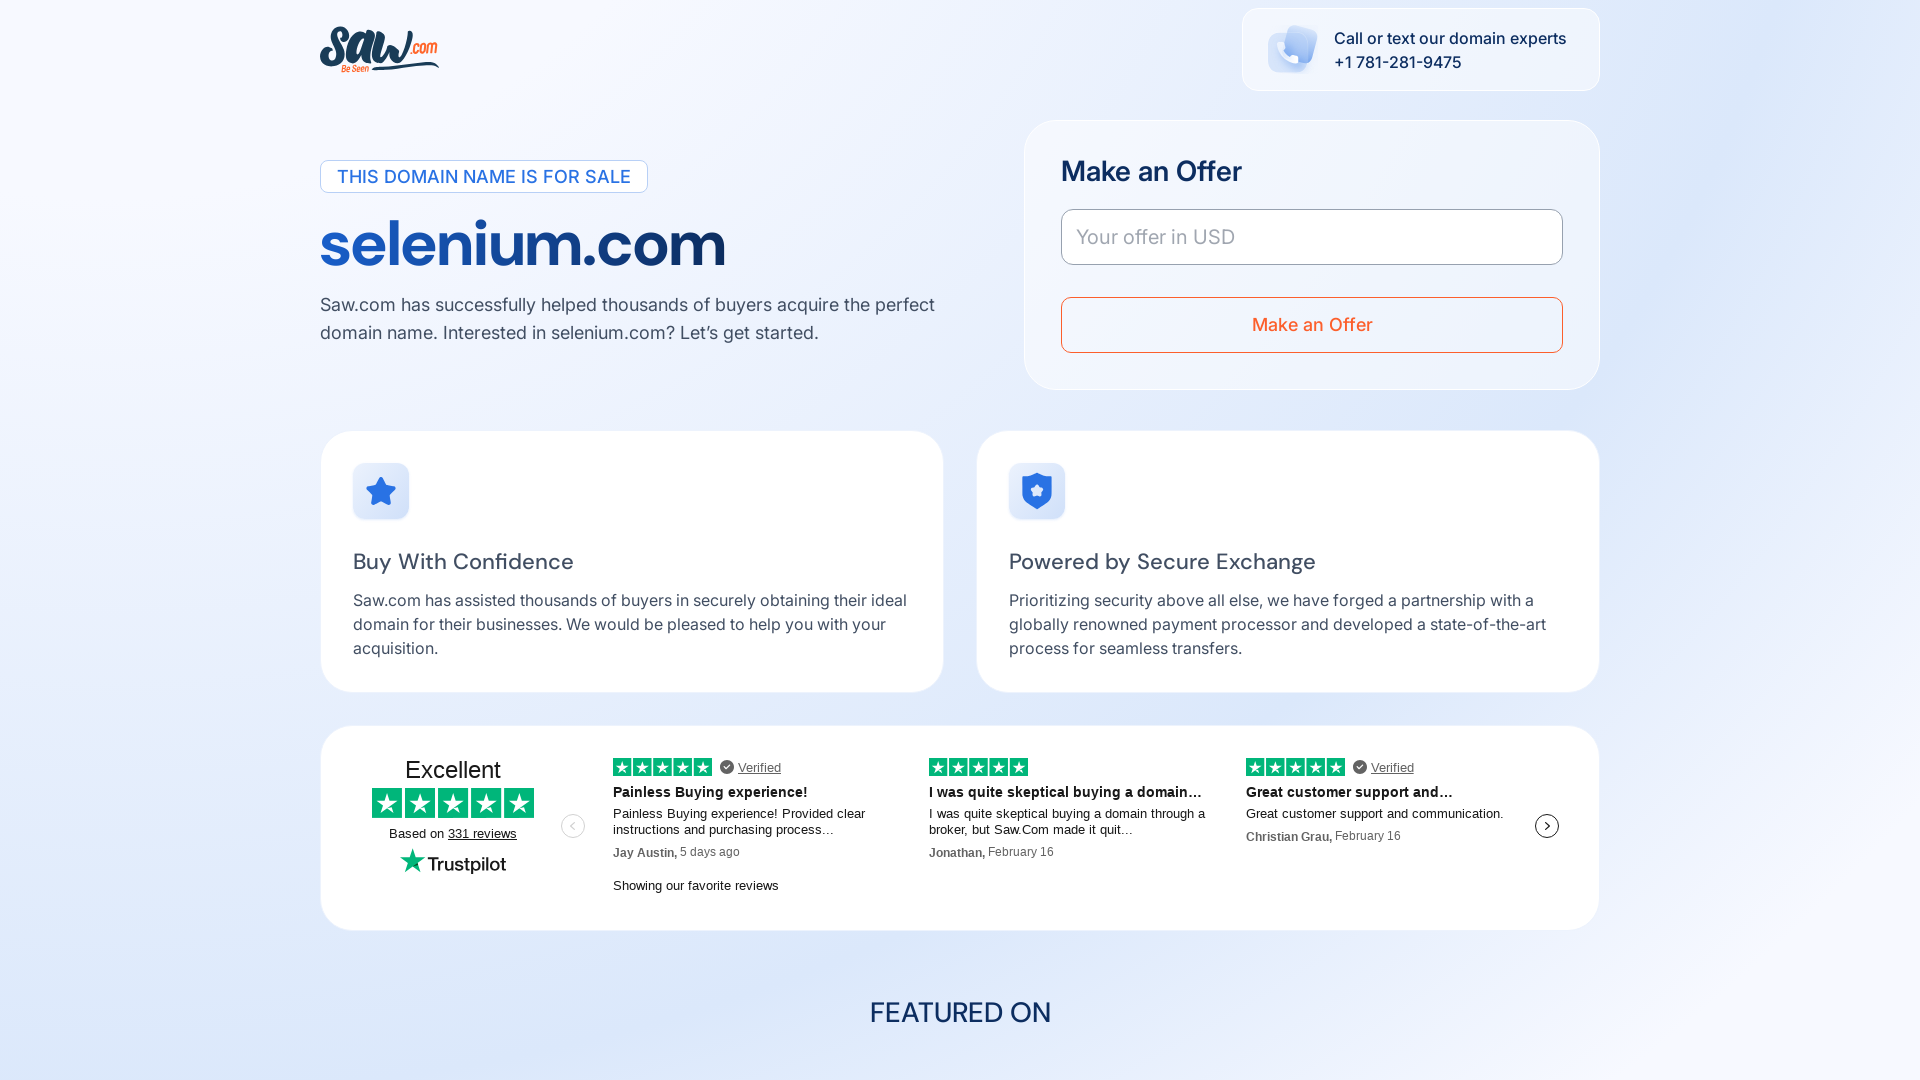